Tests navigation of a football statistics website by clicking the "All Matches" button and selecting a country (Argentina) from the dropdown menu to filter match results.

Starting URL: https://www.adamchoi.co.uk/teamgoals/detailed

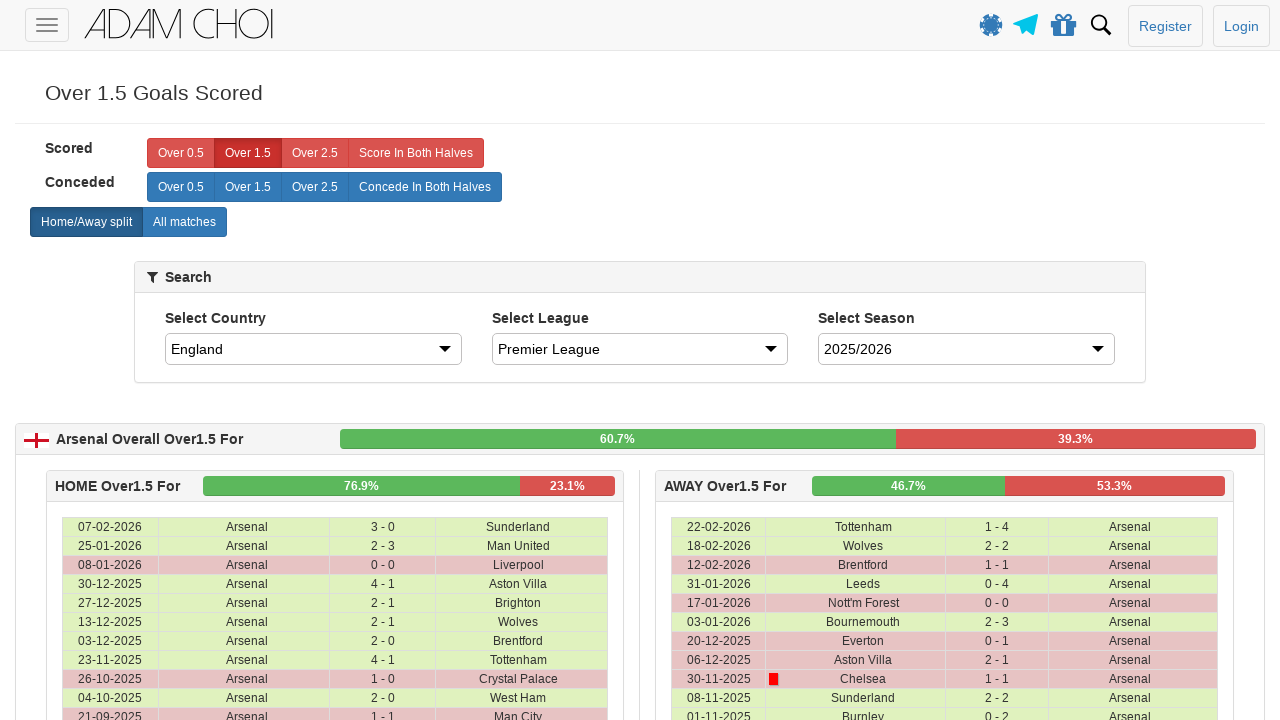

Clicked 'All Matches' button to show all matches at (184, 222) on xpath=//*[@id="page-wrapper"]/div/home-away-selector/div/div/div/div/label[2]
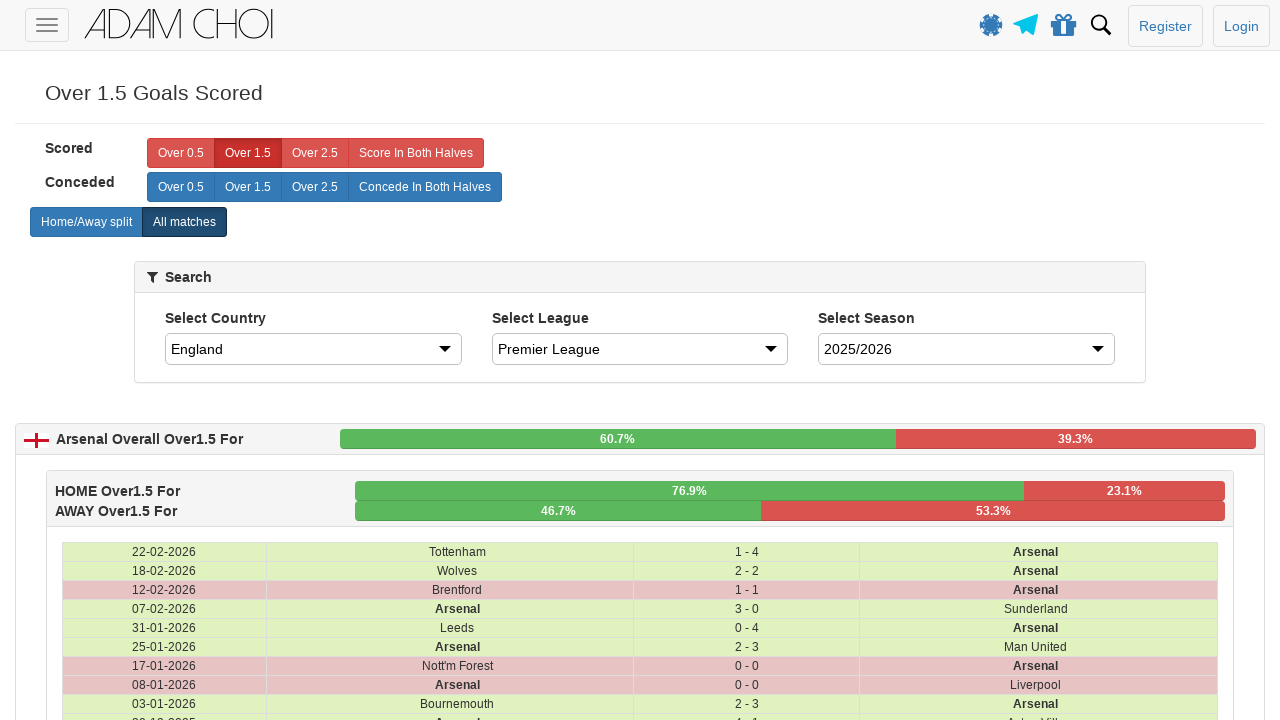

Selected 'Argentina' from the country dropdown to filter match results on #country
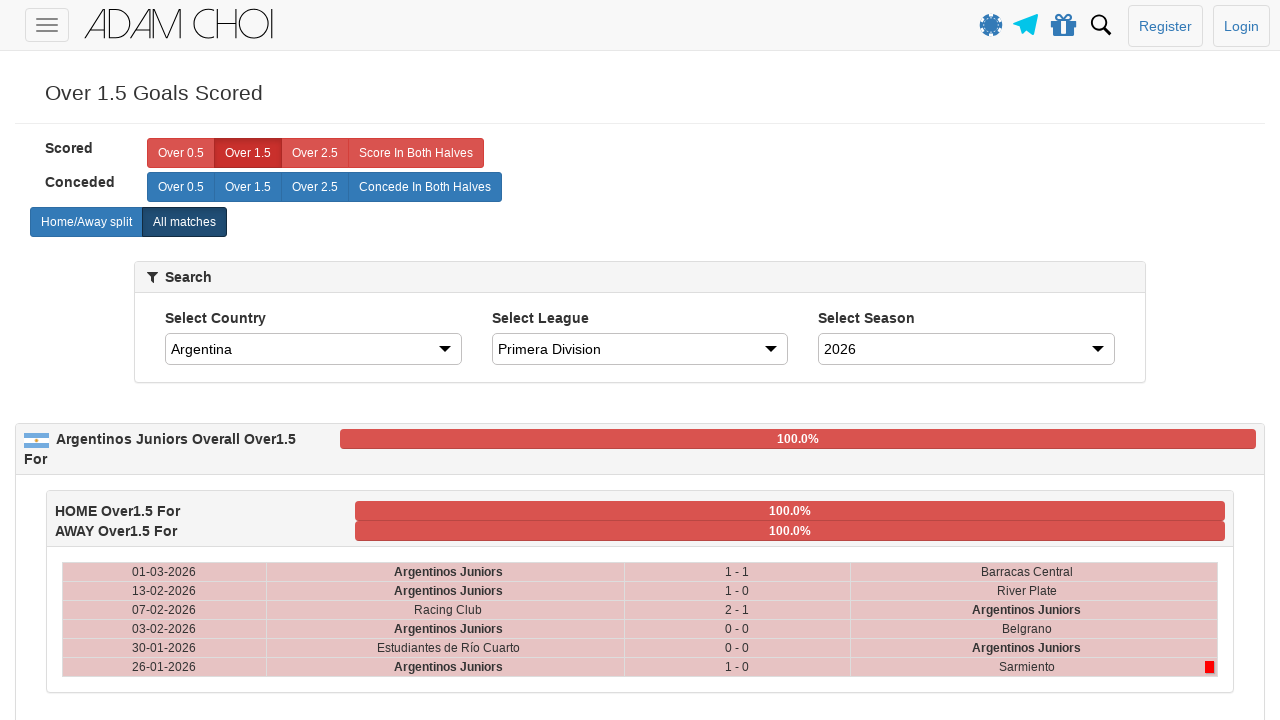

Match data table rows loaded successfully
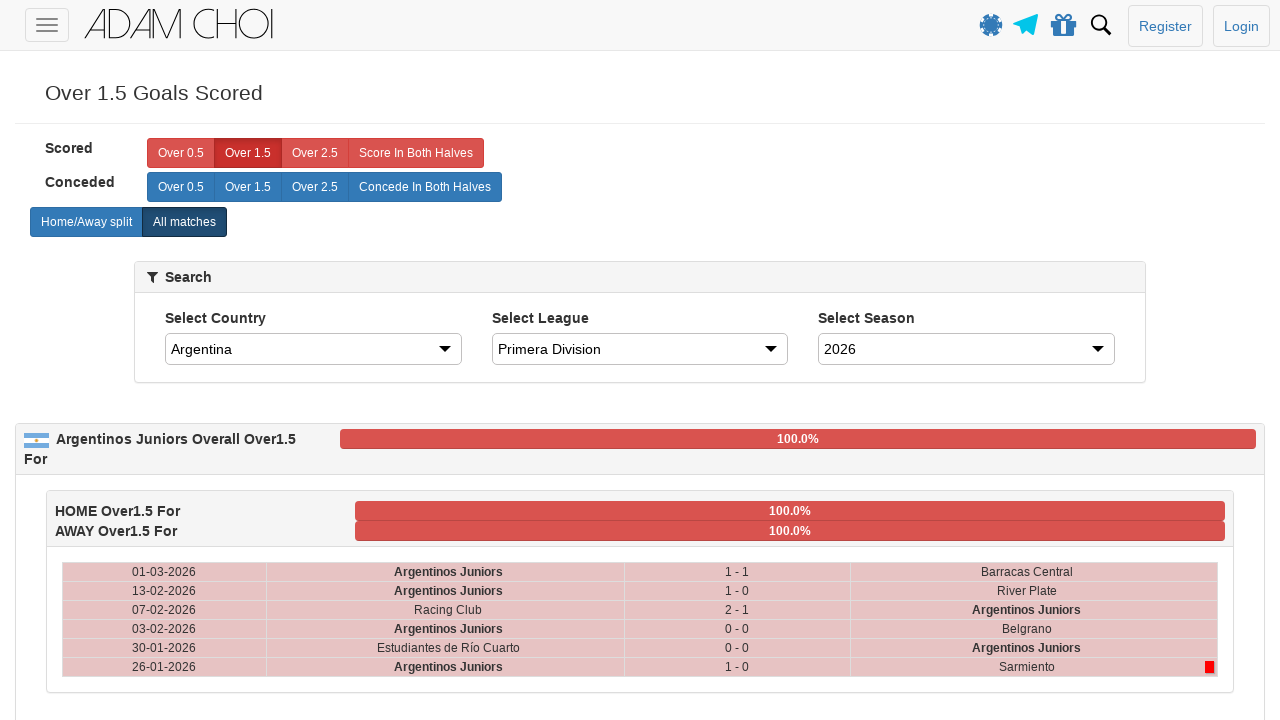

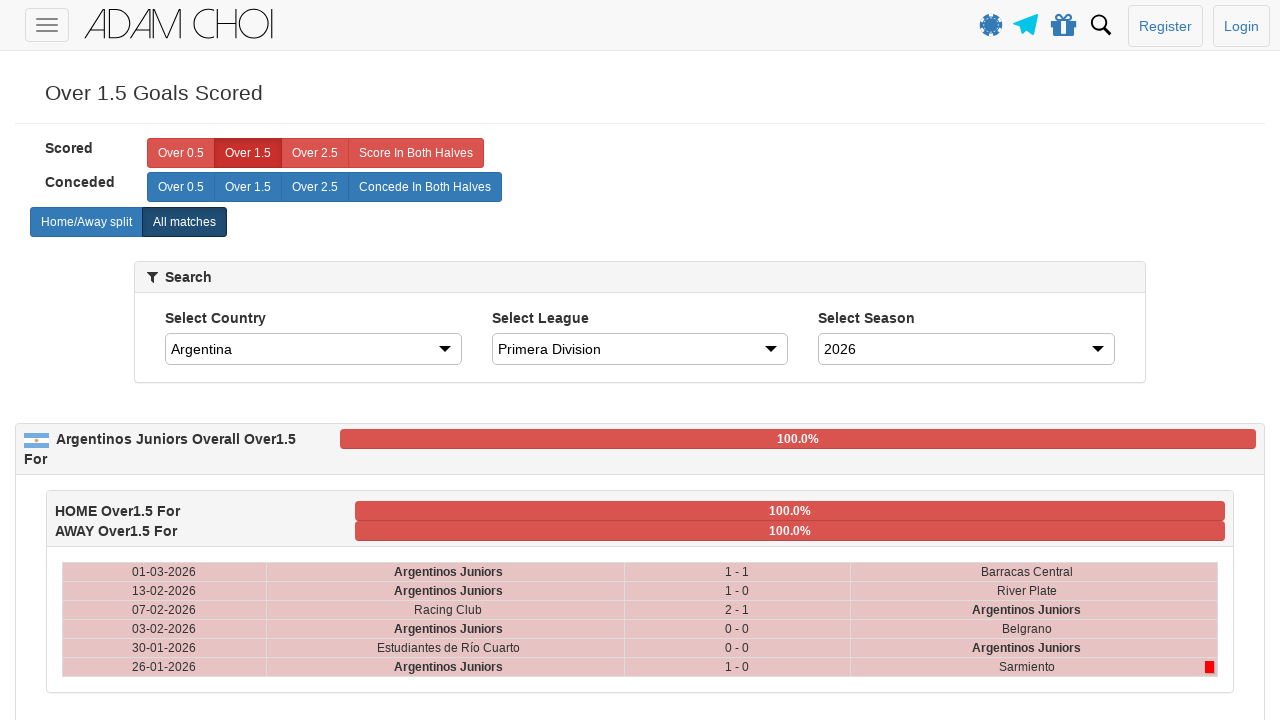